Tests iframe interaction by switching to an iframe, clearing existing text in a paragraph element, and typing new content into a WYSIWYG editor

Starting URL: https://the-internet.herokuapp.com/iframe

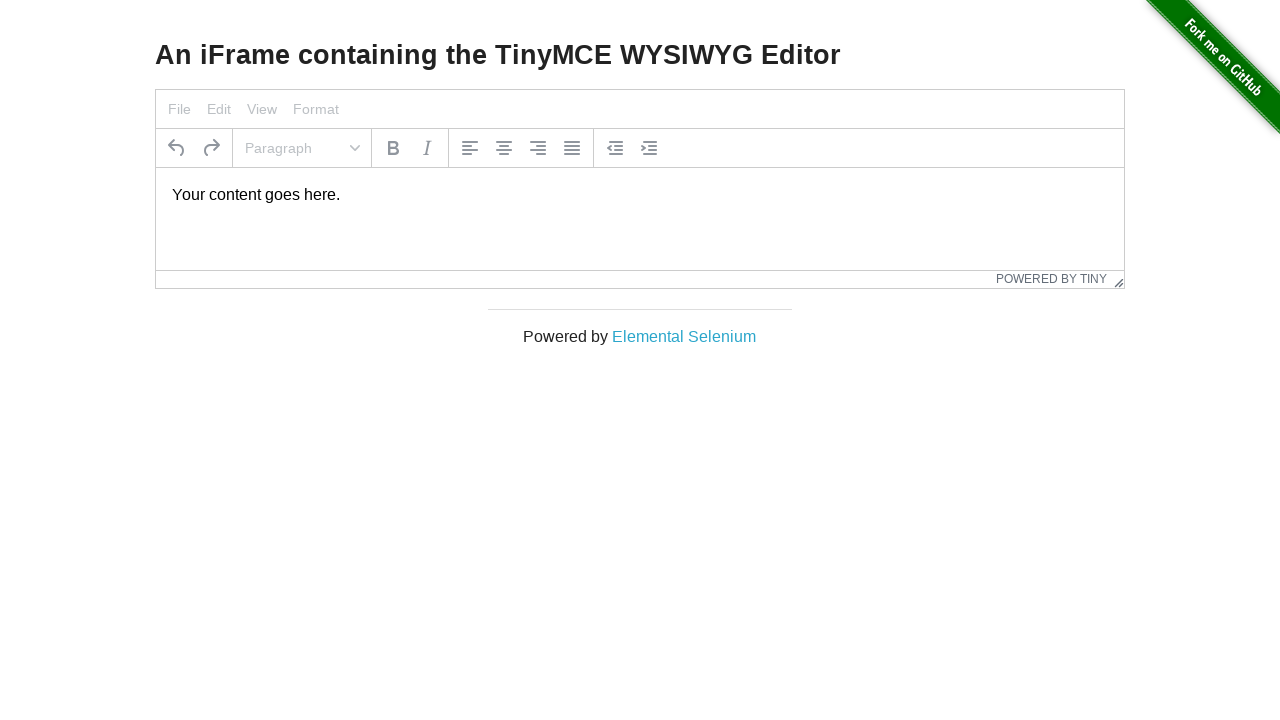

Located first iframe on the page
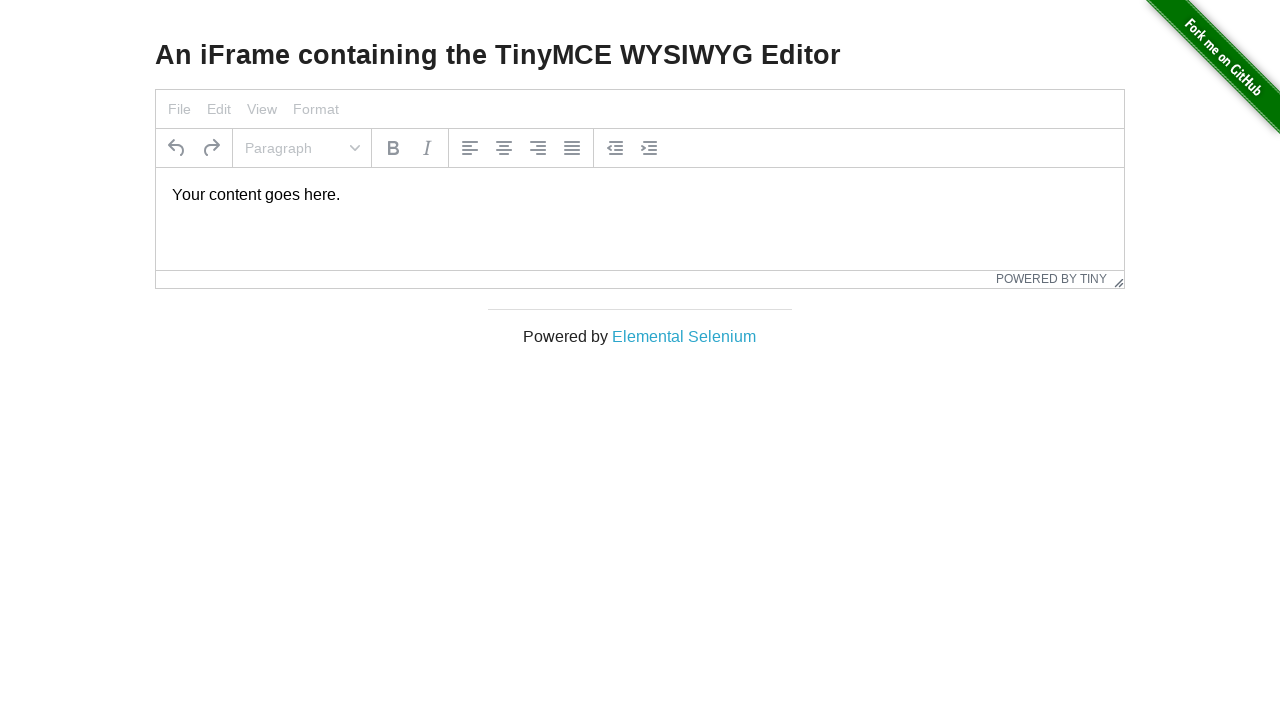

Located paragraph element in iframe
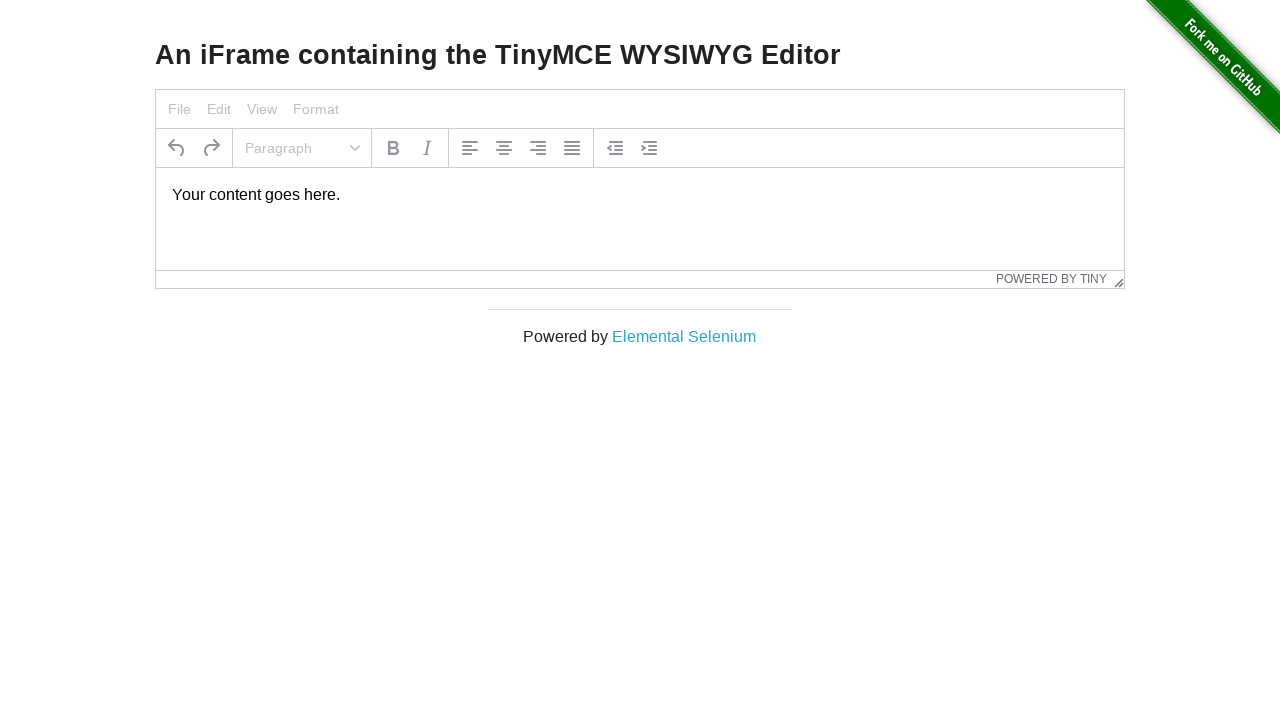

Clicked on paragraph element in WYSIWYG editor at (640, 195) on iframe >> nth=0 >> internal:control=enter-frame >> xpath=//p
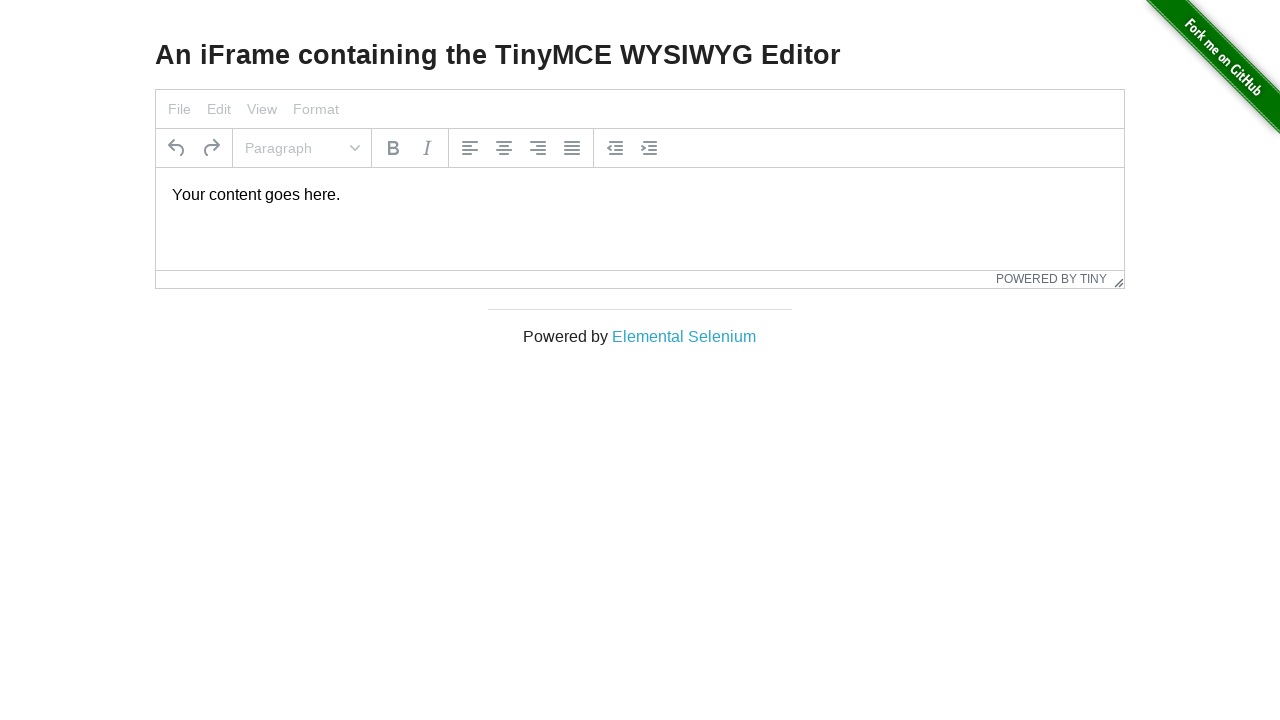

Selected all text using Ctrl+A
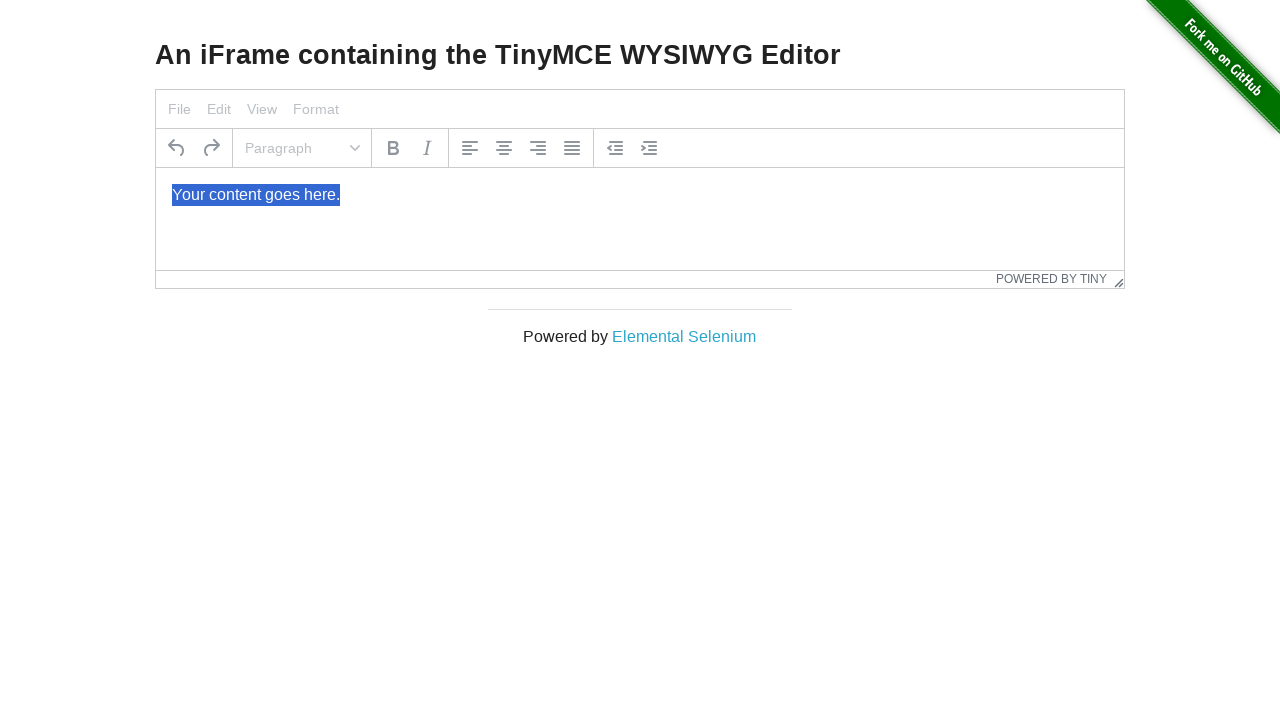

Typed 'Hello World!' into the editor, replacing selected text
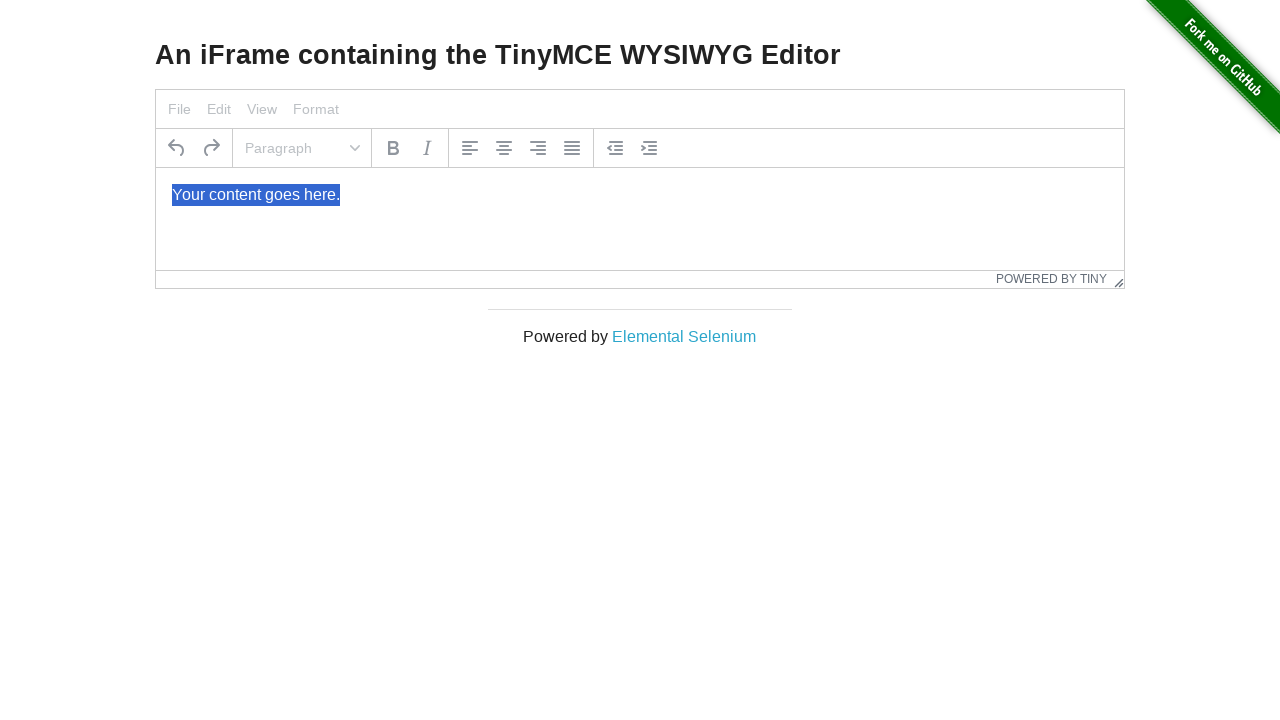

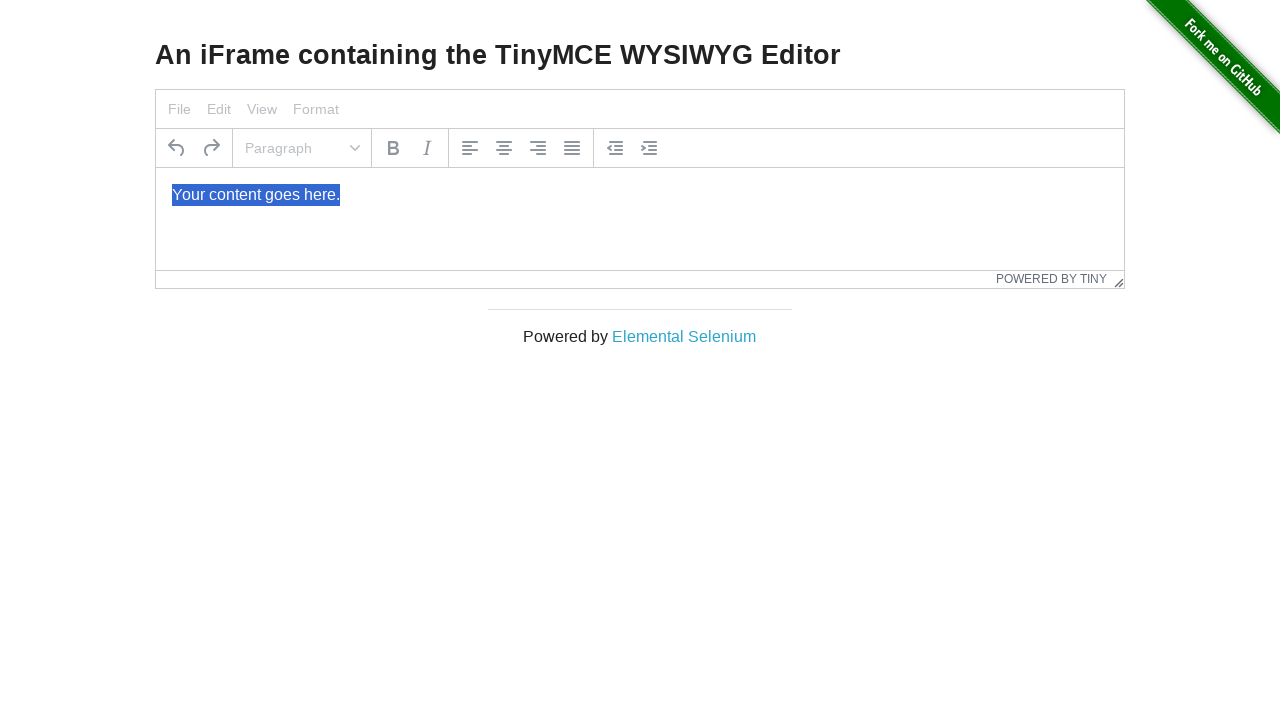